Opens multiple links from the footer section in new tabs and switches between them to get their titles

Starting URL: http://www.narmadabus.com/

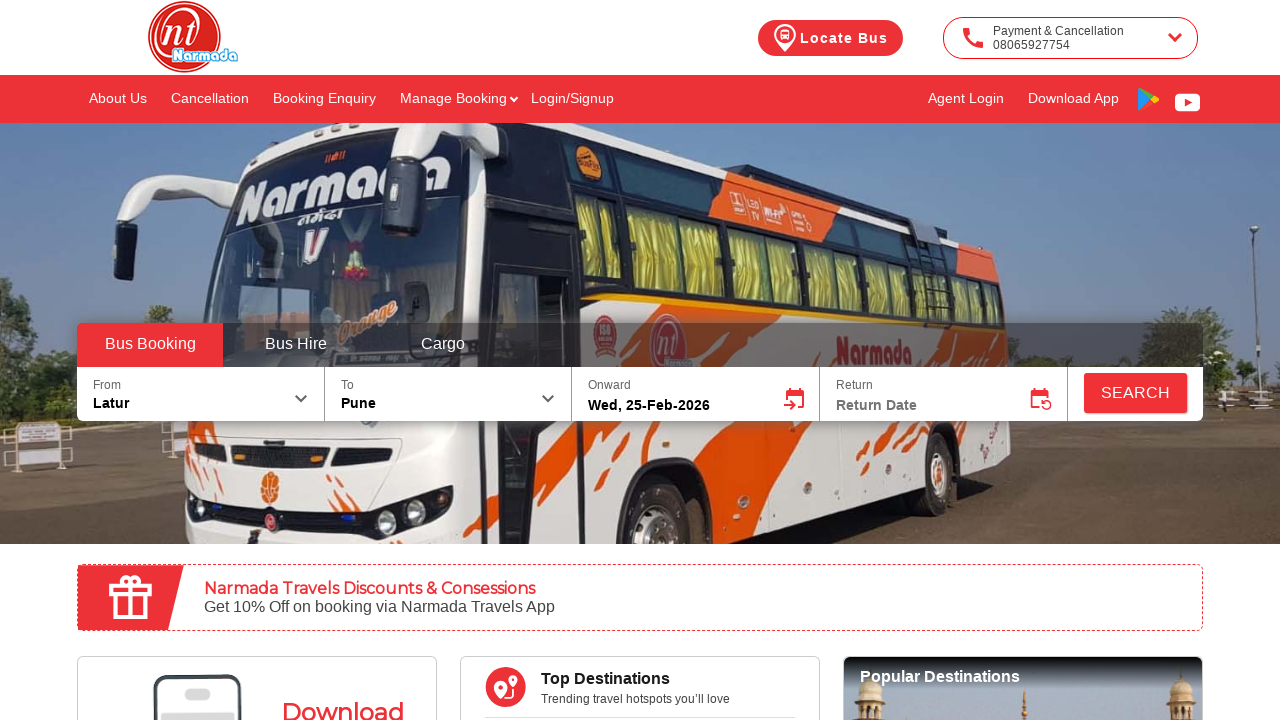

Scrolled down to footer section
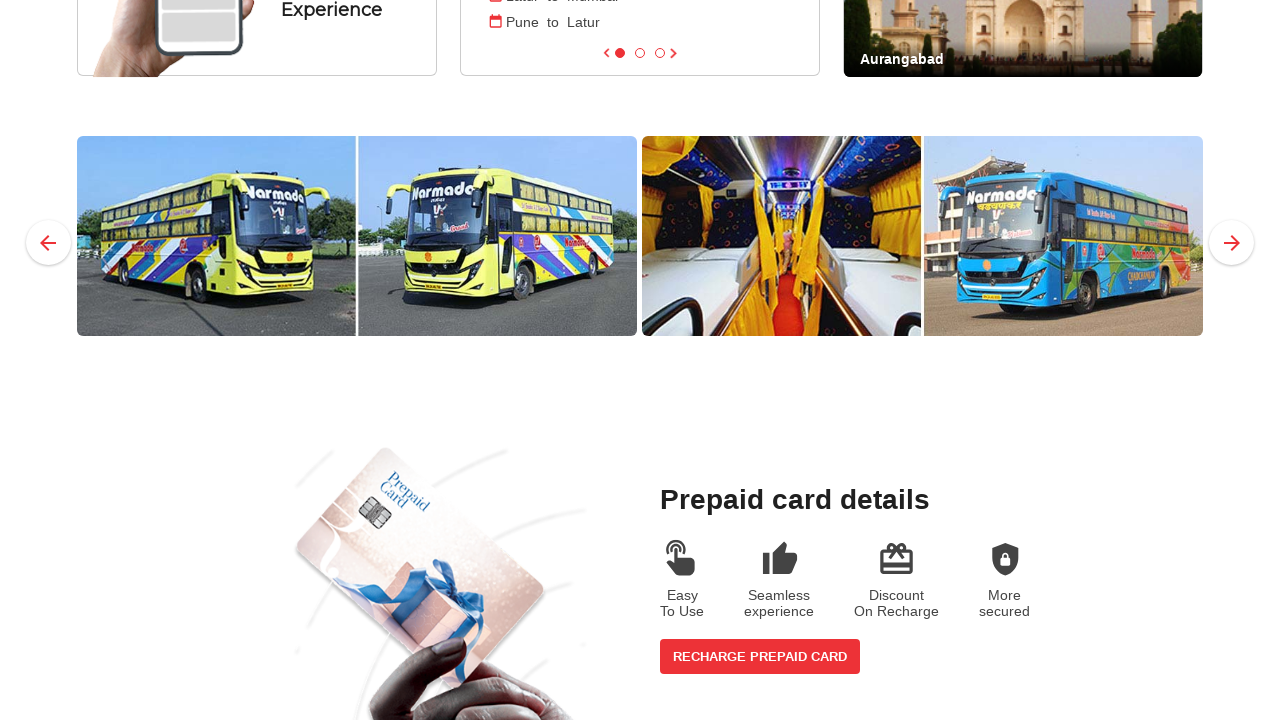

Located footer section
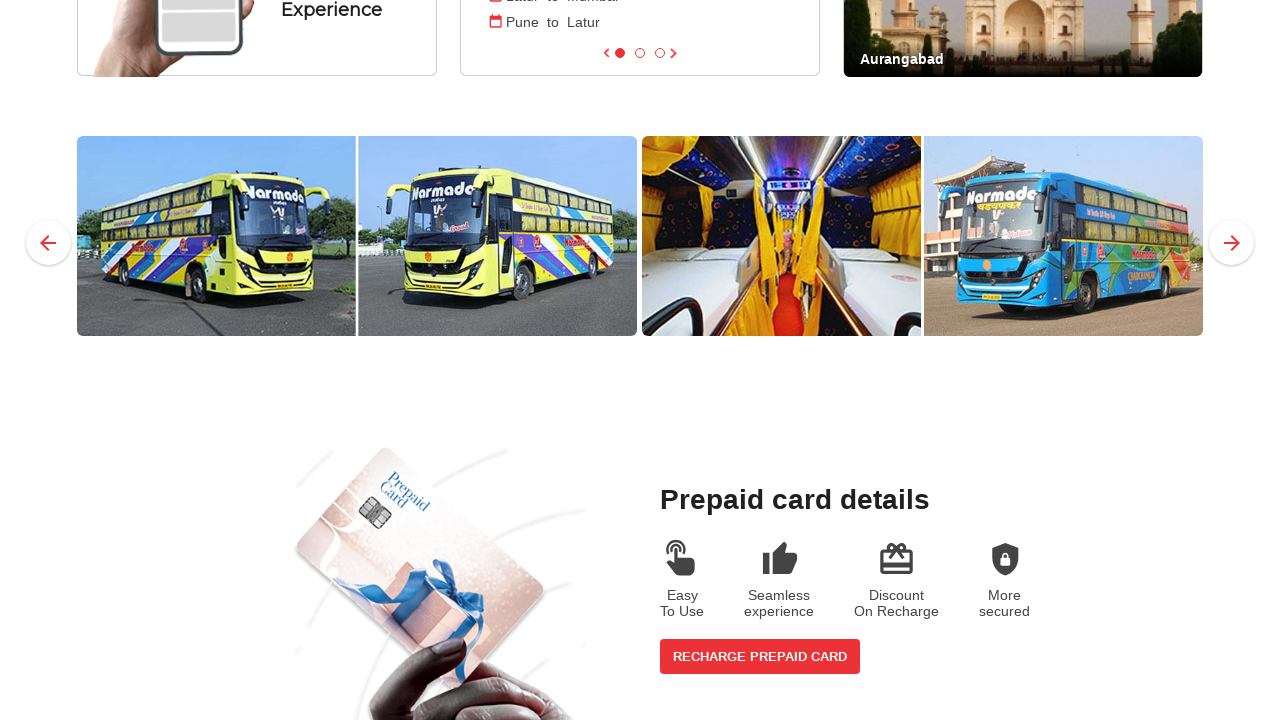

Retrieved all footer links
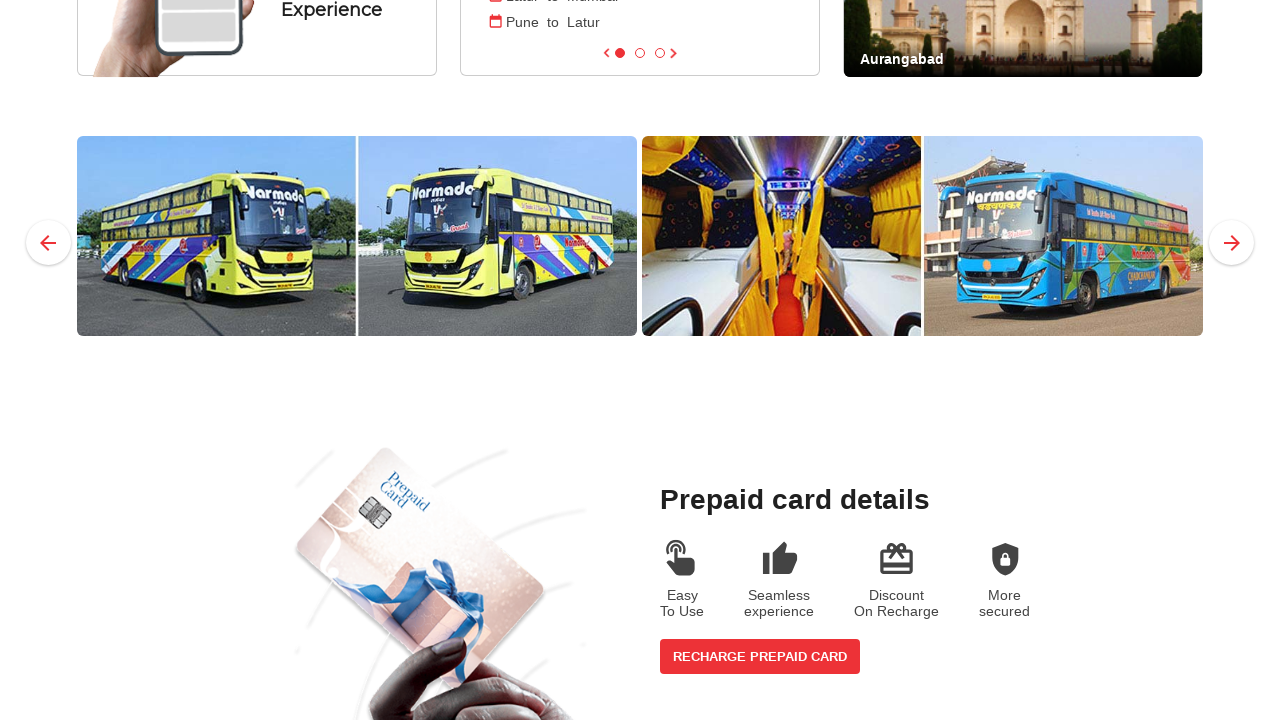

Clicked footer link with Ctrl to open in new tab at (466, 455) on div.footermain > div > div:nth-child(2) >> a >> nth=0
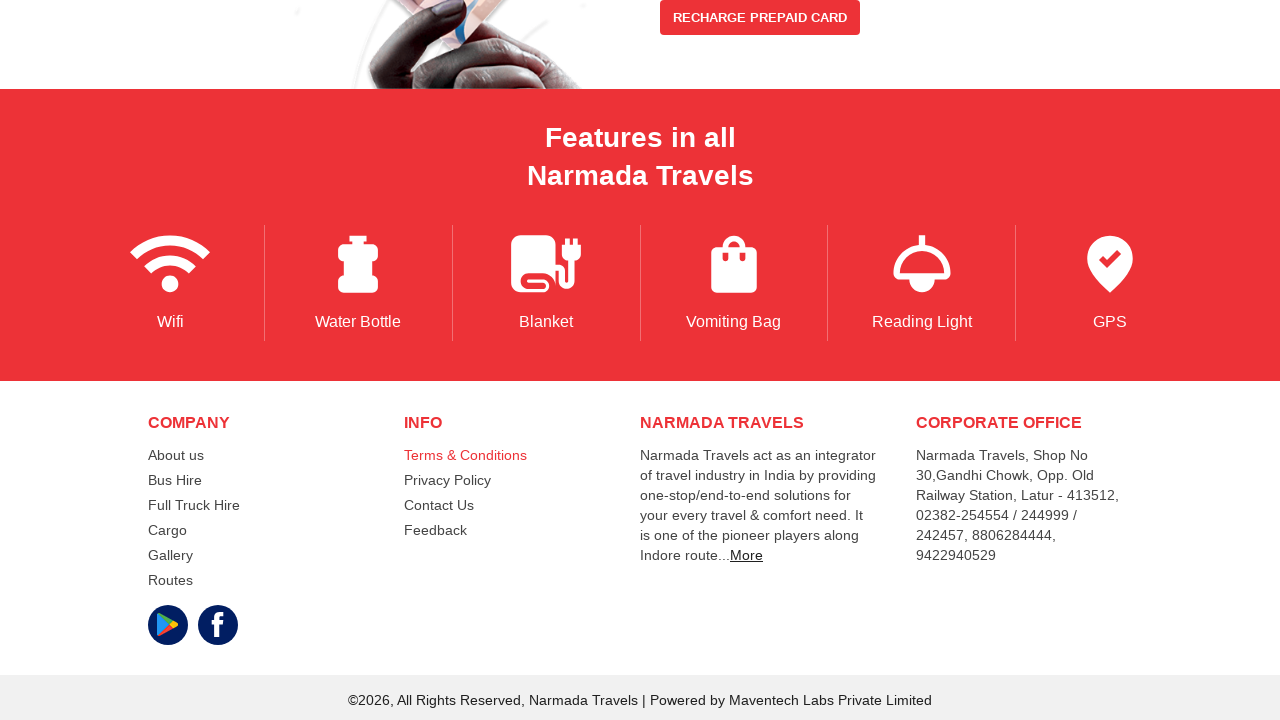

Waited for new tab to load
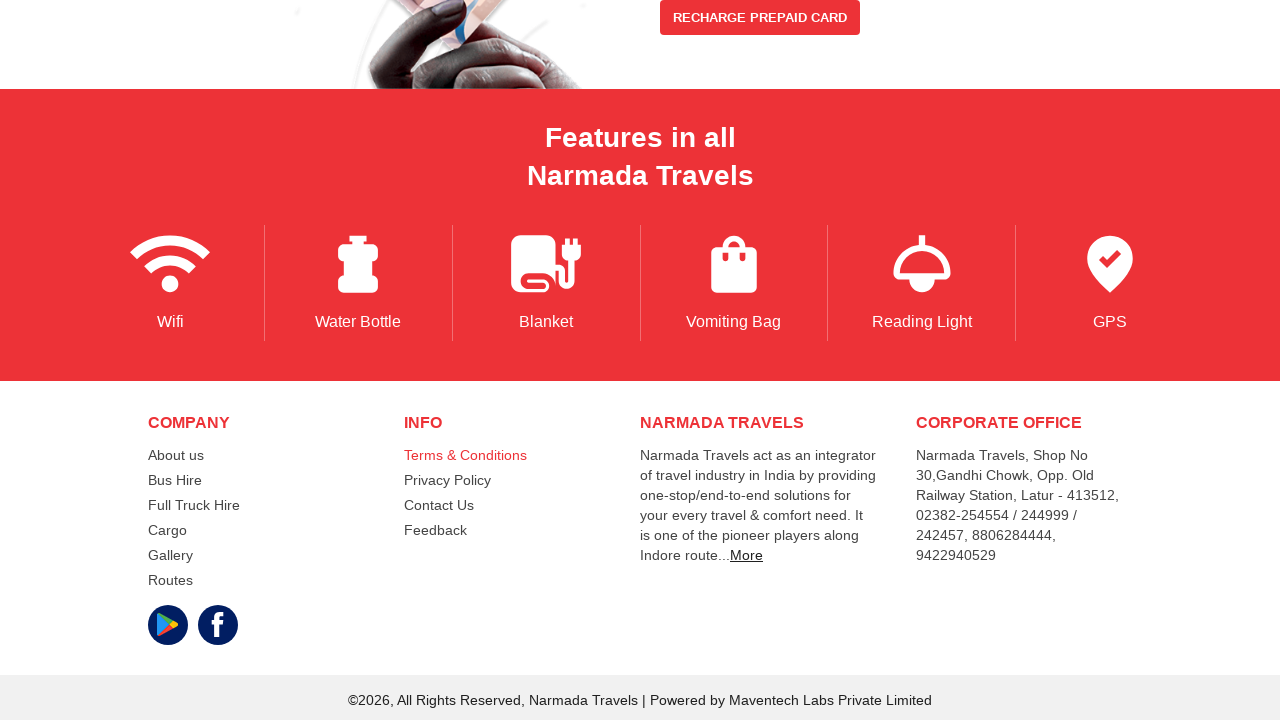

Clicked footer link with Ctrl to open in new tab at (448, 480) on div.footermain > div > div:nth-child(2) >> a >> nth=1
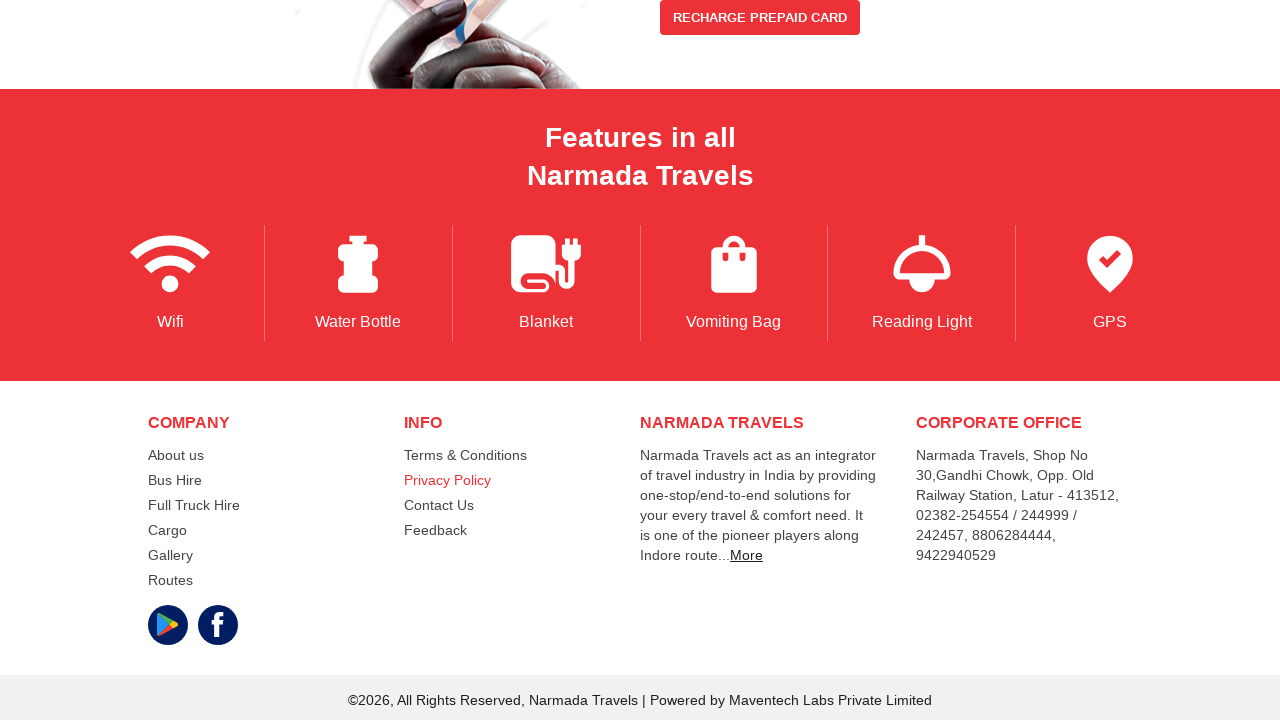

Waited for new tab to load
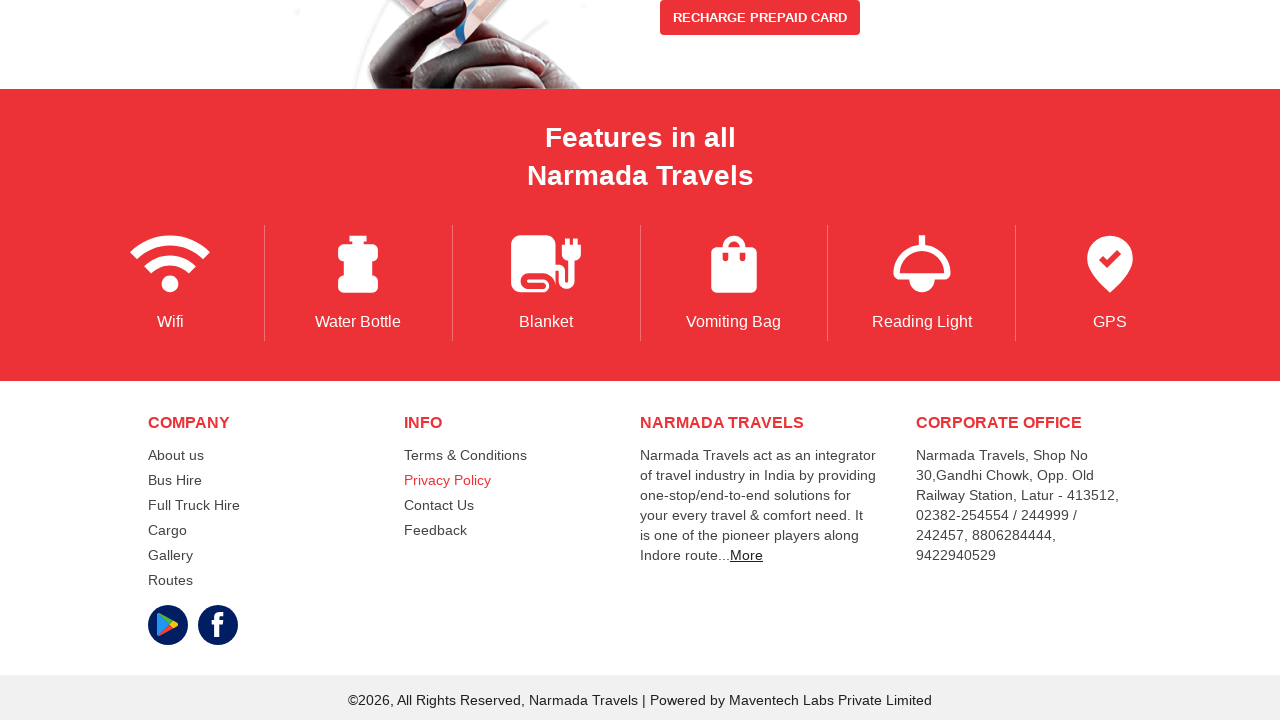

Clicked footer link with Ctrl to open in new tab at (439, 505) on div.footermain > div > div:nth-child(2) >> a >> nth=2
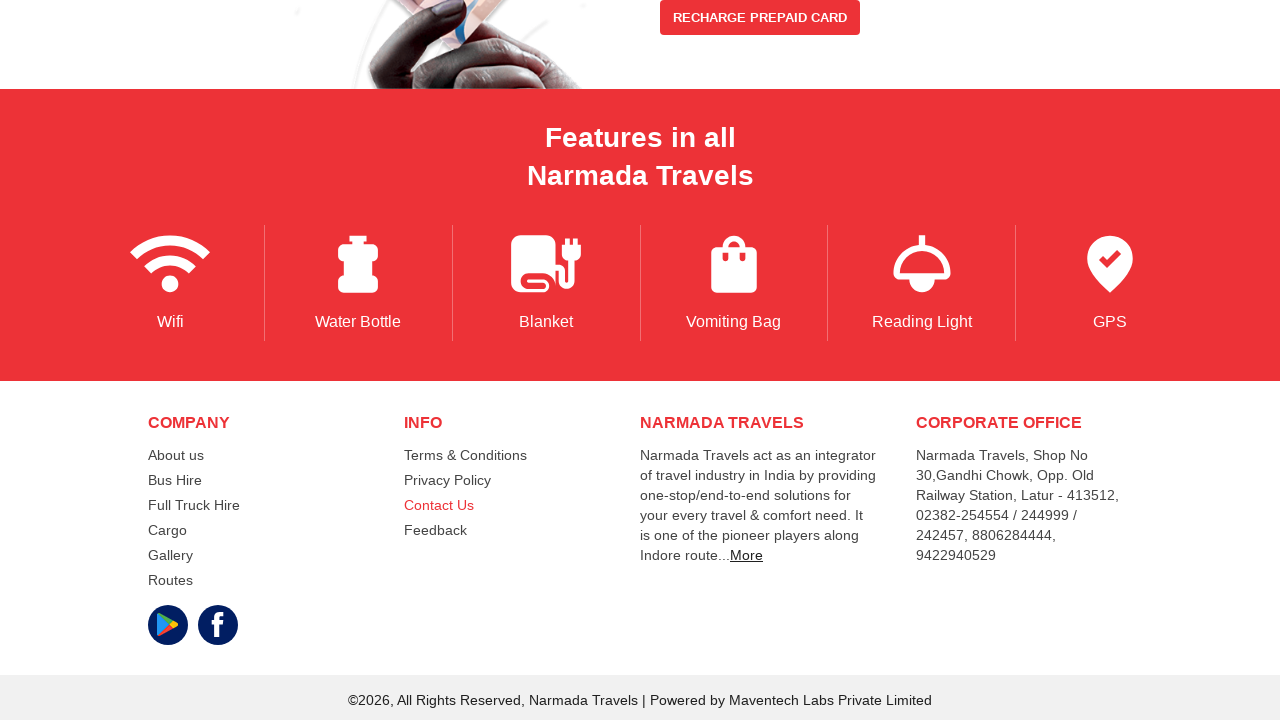

Waited for new tab to load
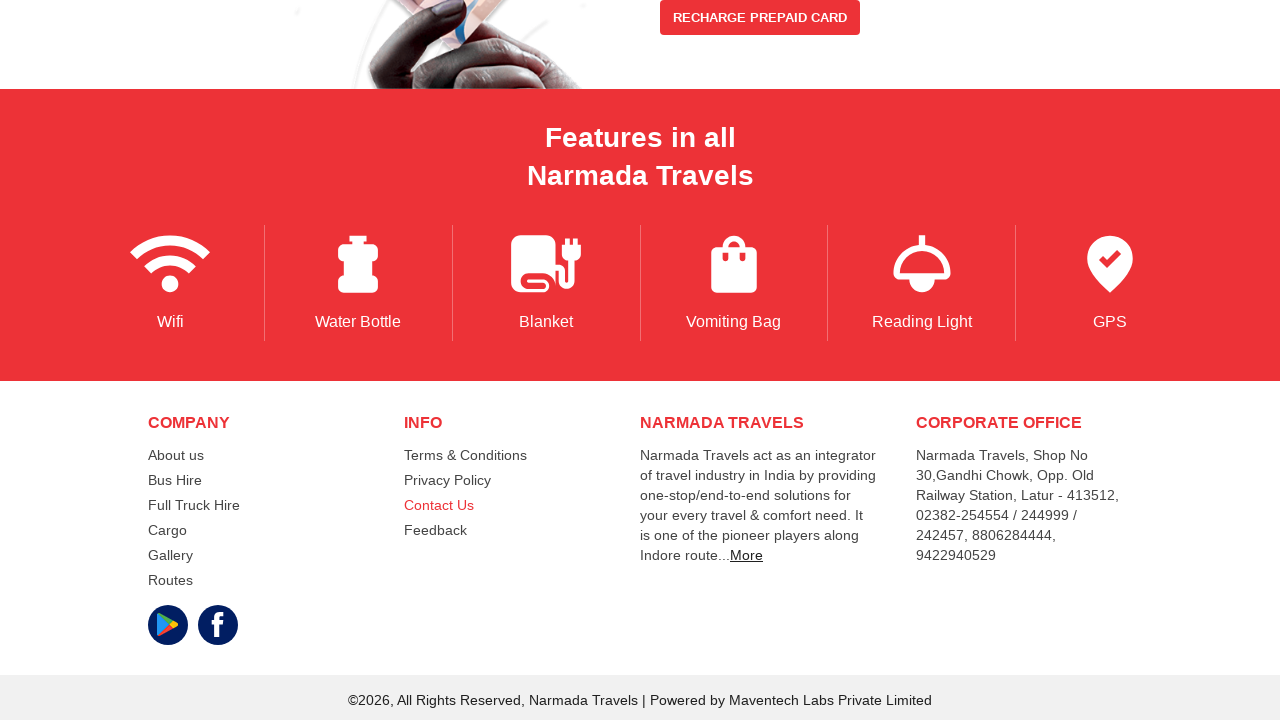

Clicked footer link with Ctrl to open in new tab at (436, 530) on div.footermain > div > div:nth-child(2) >> a >> nth=3
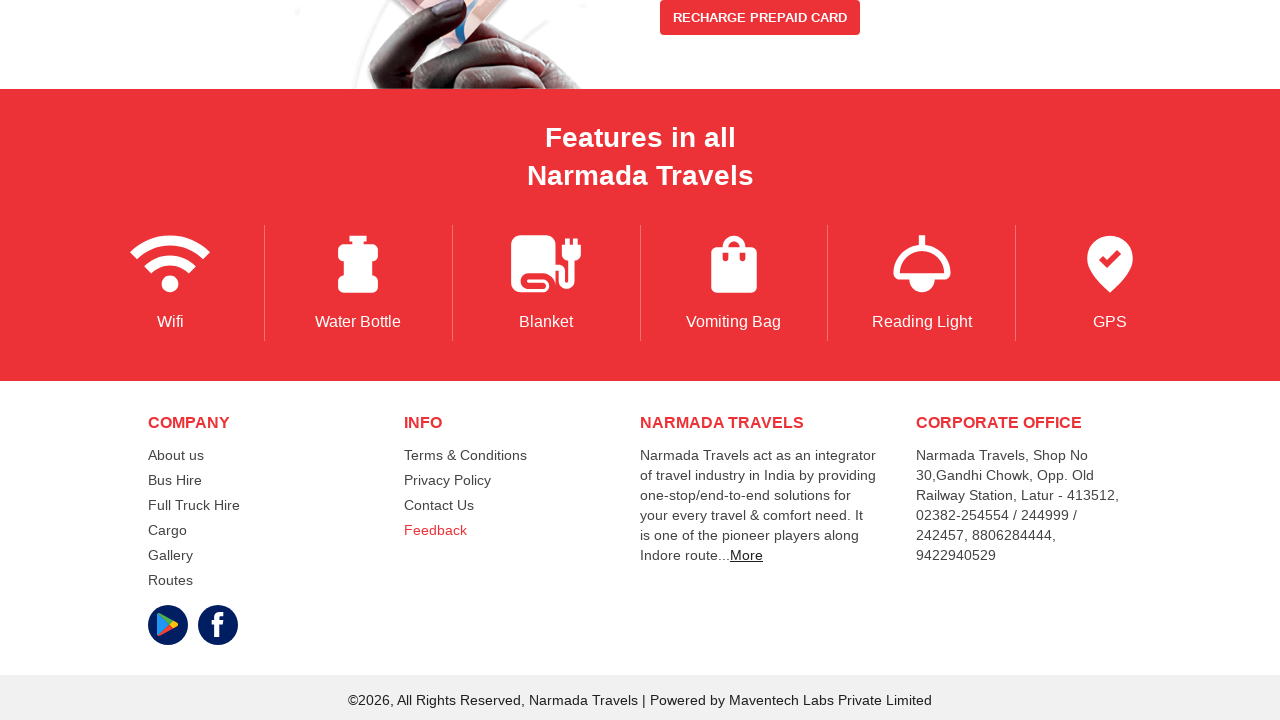

Waited for new tab to load
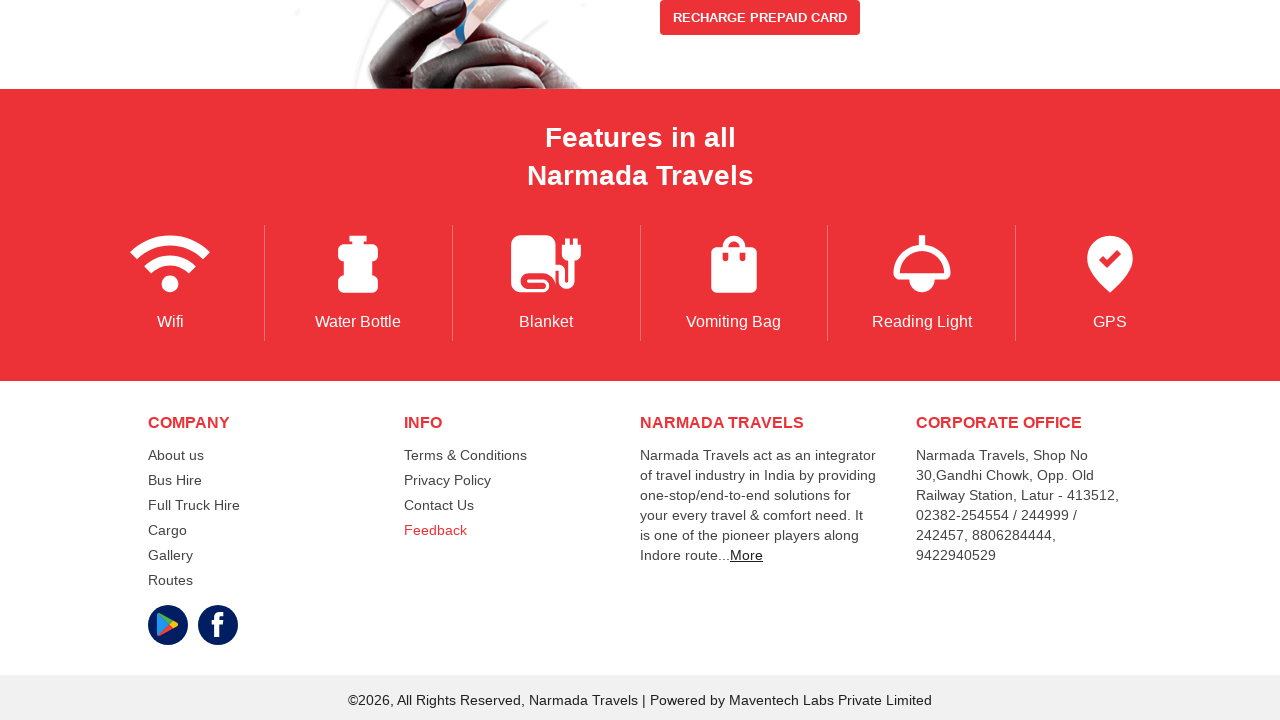

Retrieved all pages from context
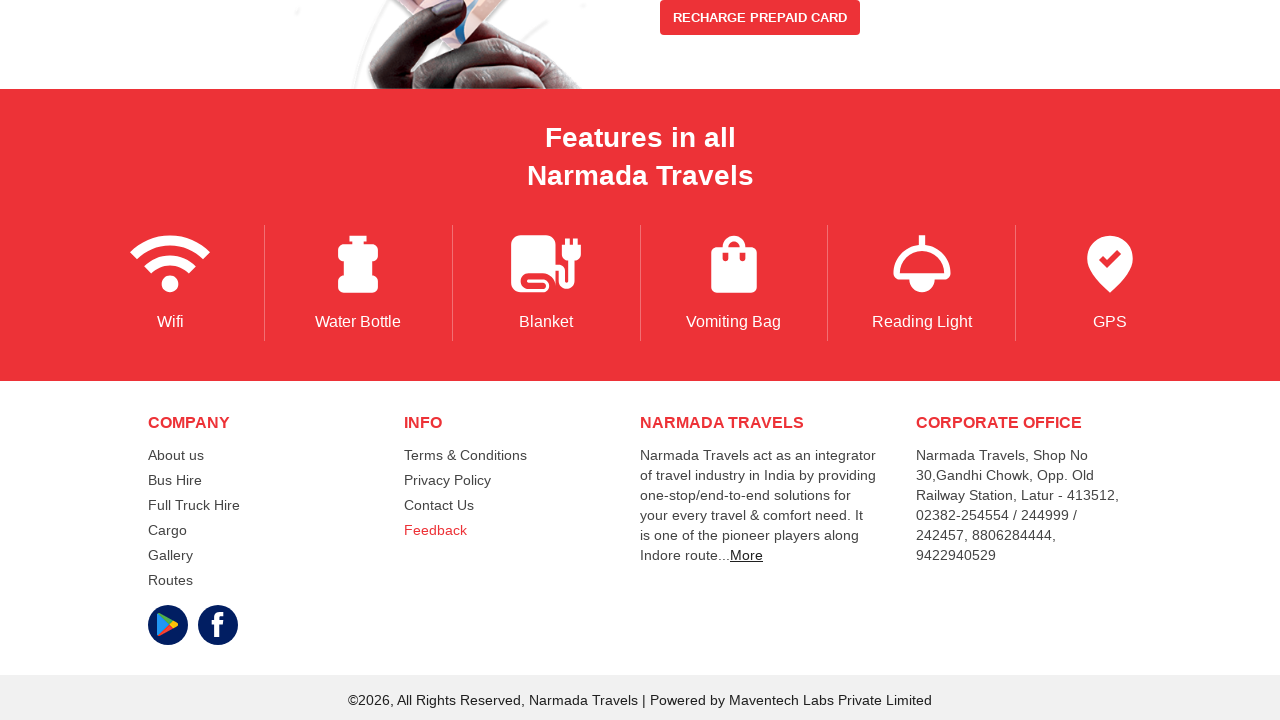

Switched to a new tab
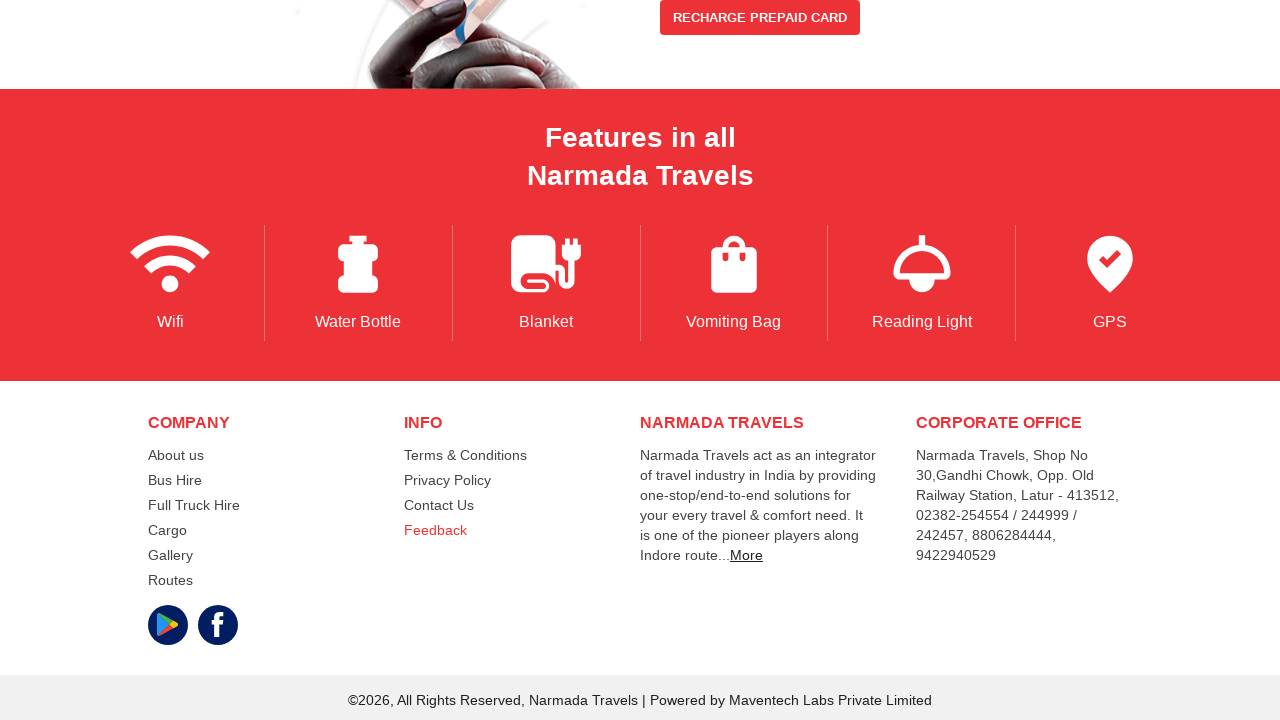

Retrieved page title: Narmada Travels Online Bus Booking, Narmada Travels Bus Tickets.
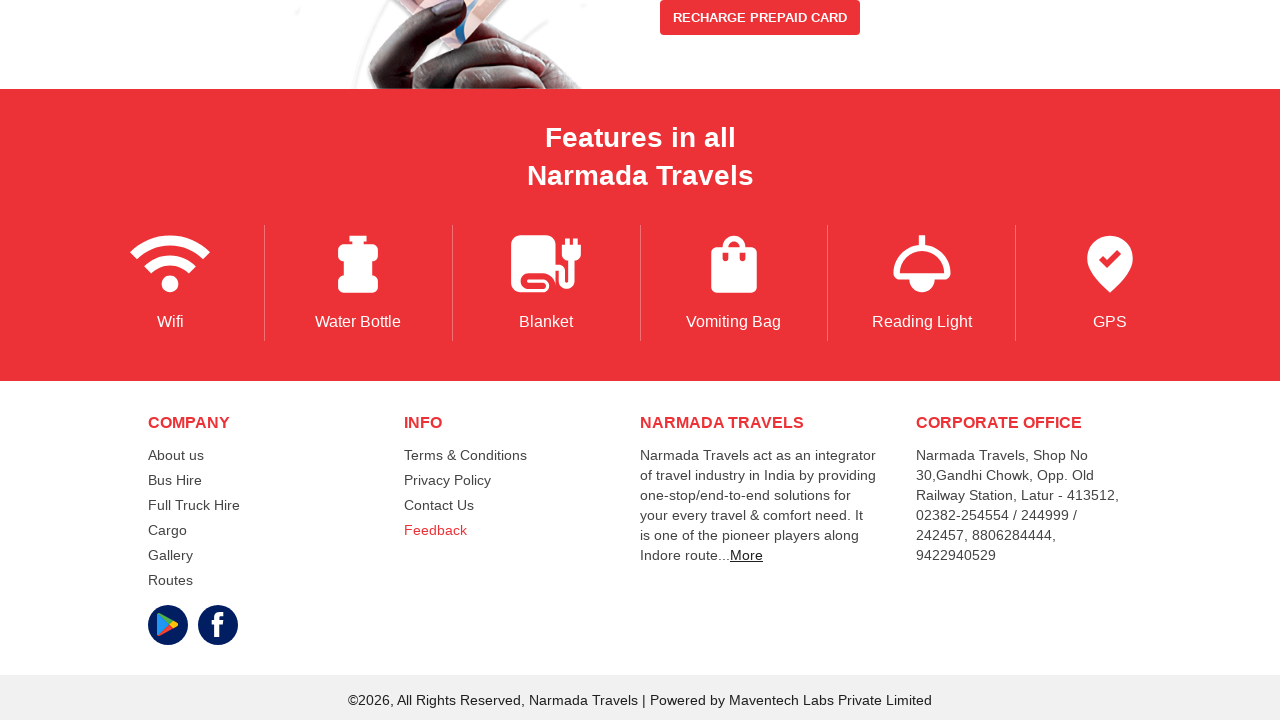

Switched to a new tab
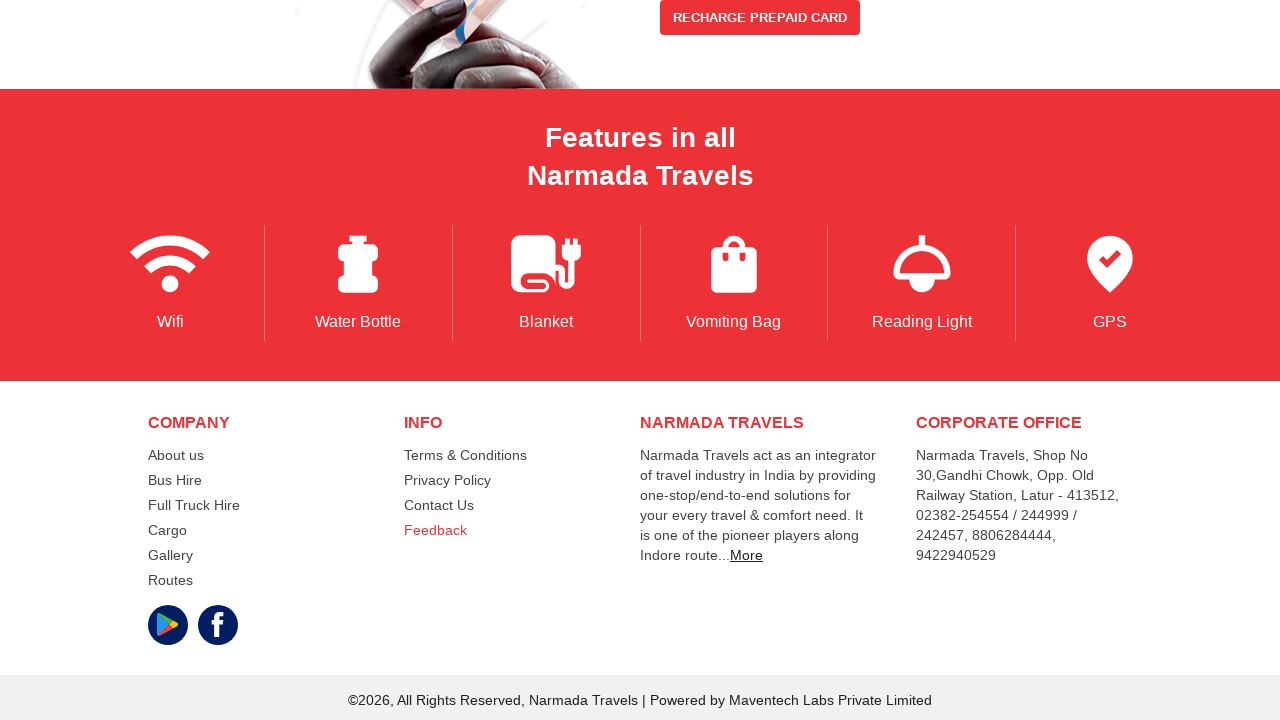

Retrieved page title: Terms And Conditions - Narmada Travels
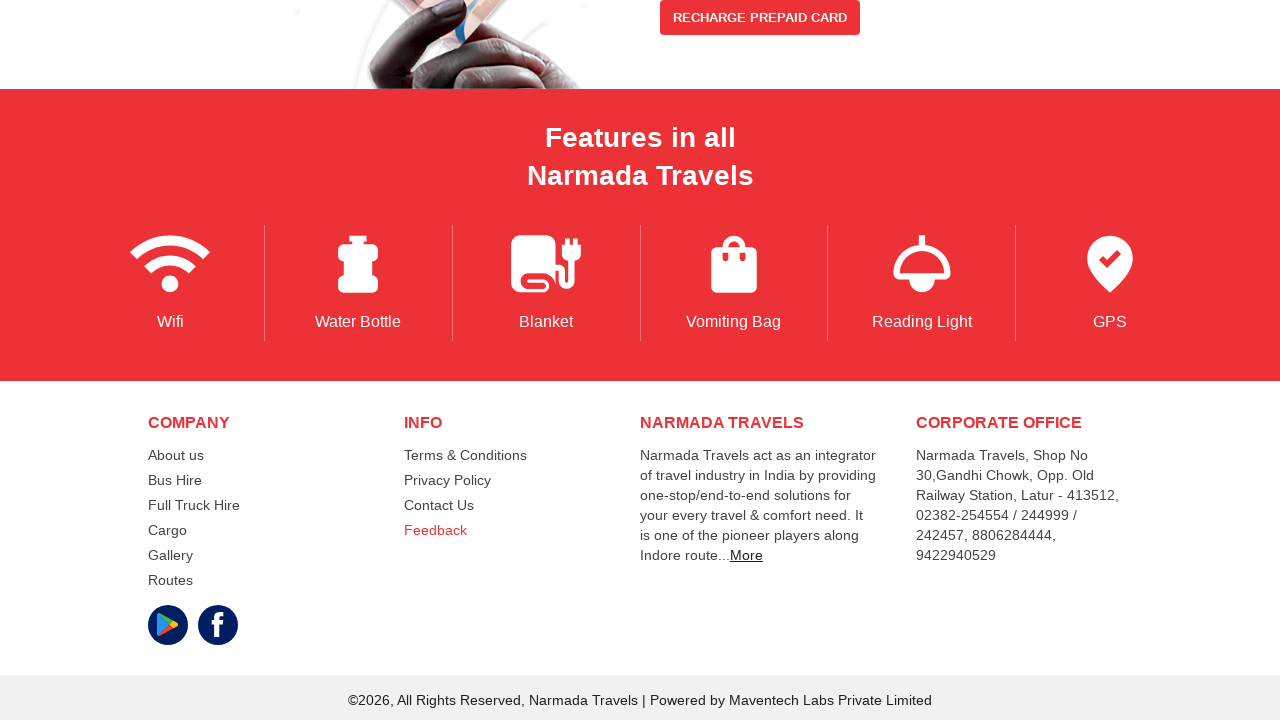

Switched to a new tab
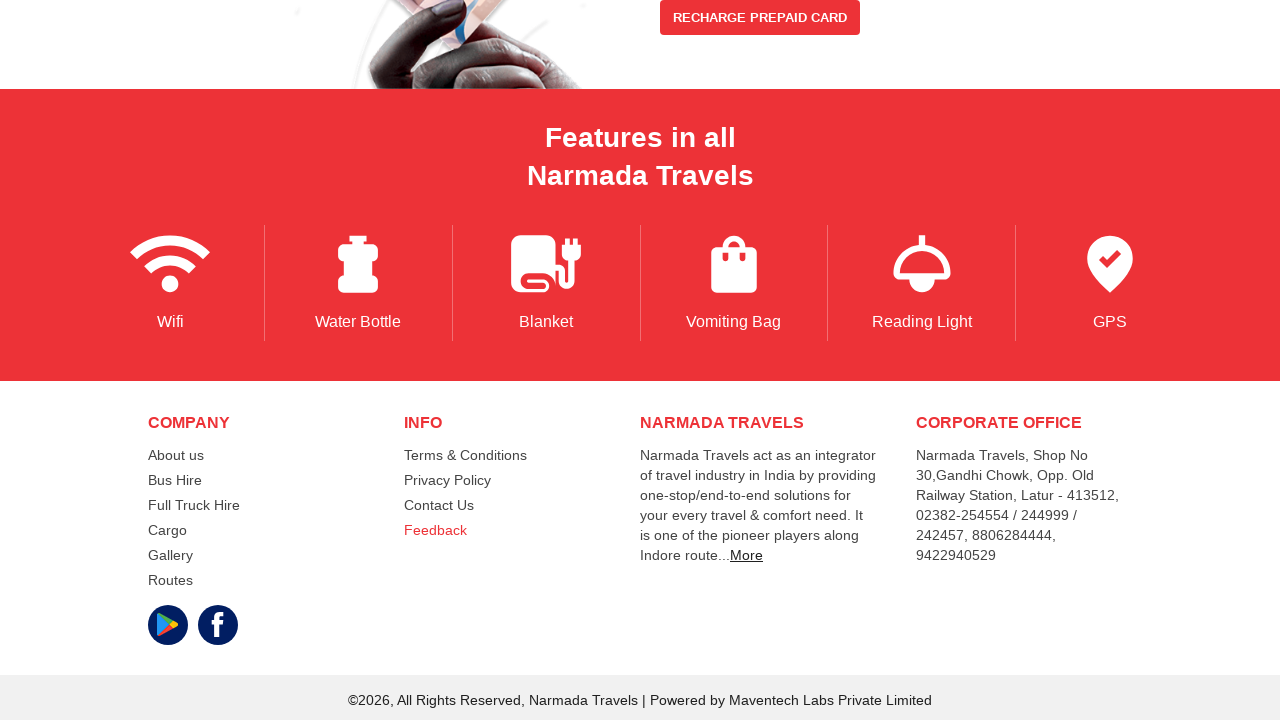

Retrieved page title: Privacy Policy - Narmada Travels
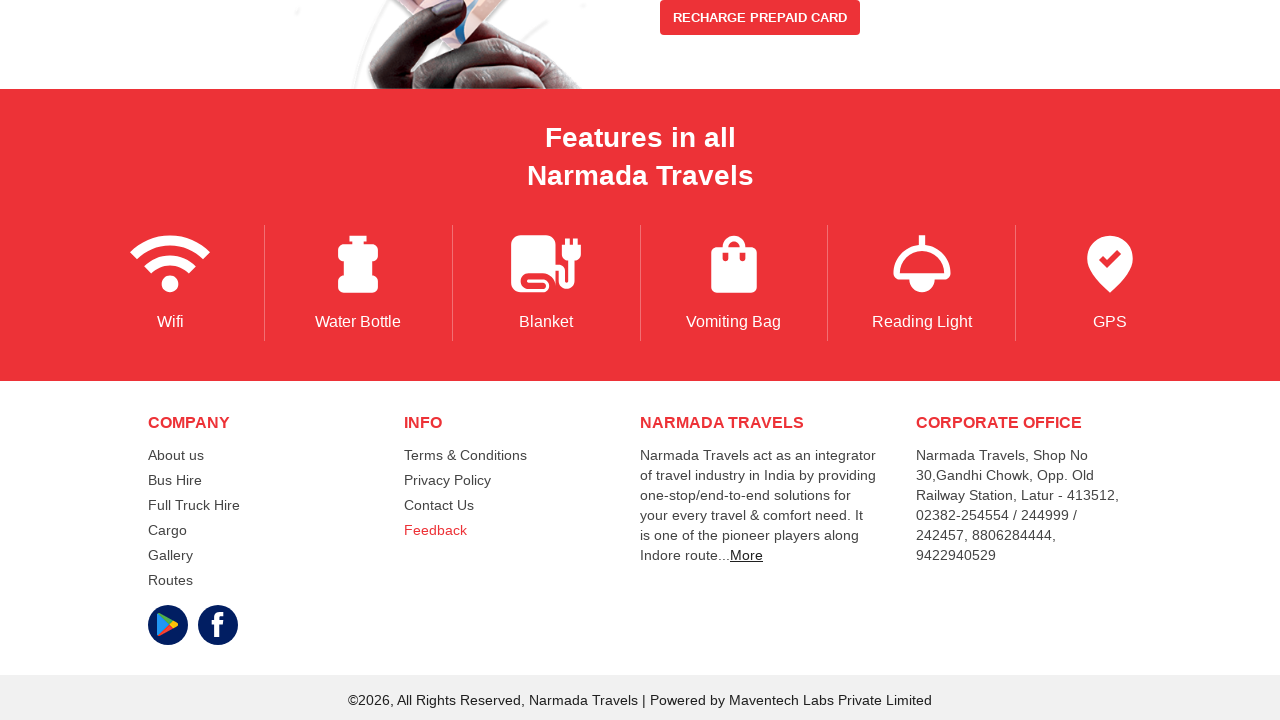

Switched to a new tab
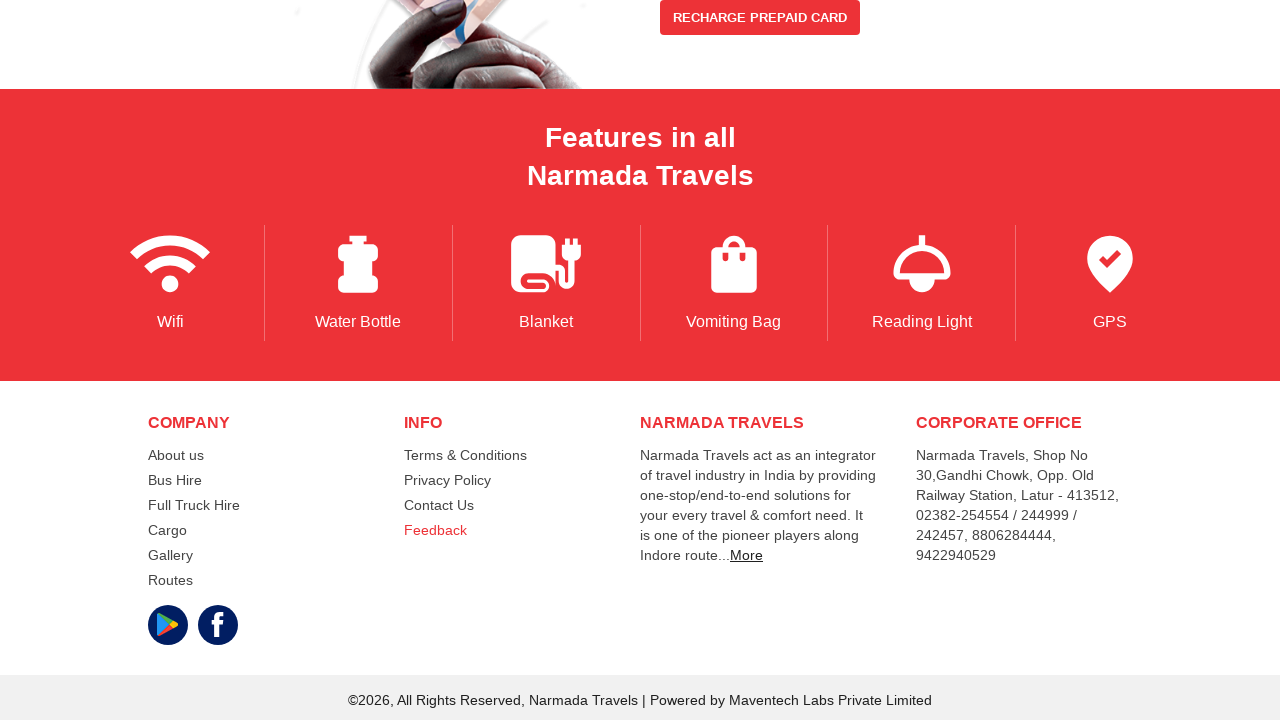

Retrieved page title: Contact Us - Narmada Travels
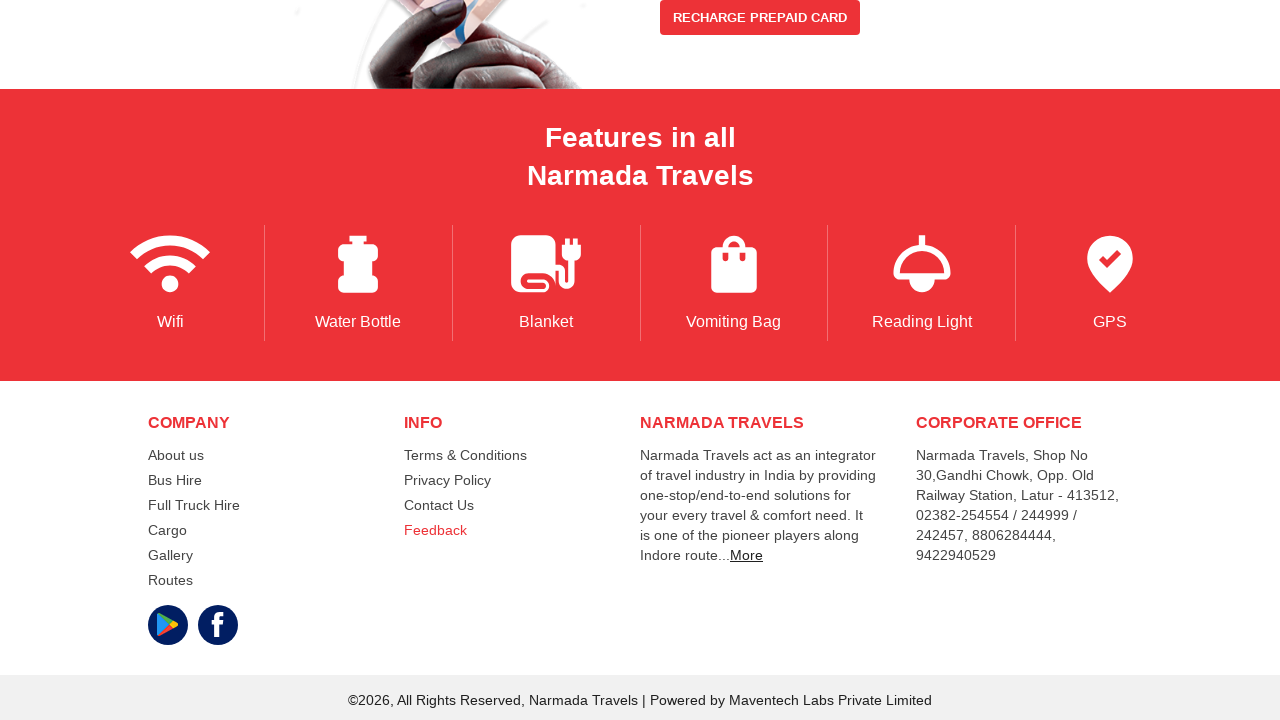

Switched to a new tab
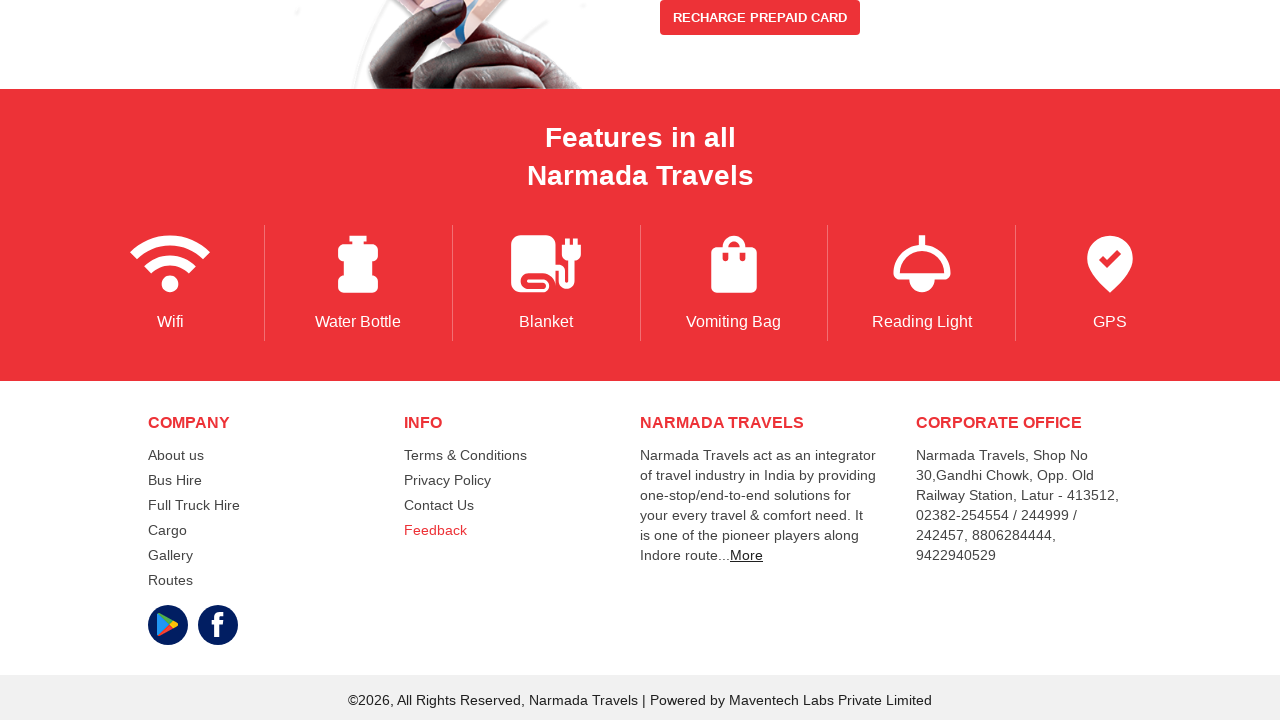

Retrieved page title: Feedback - Narmada Travels
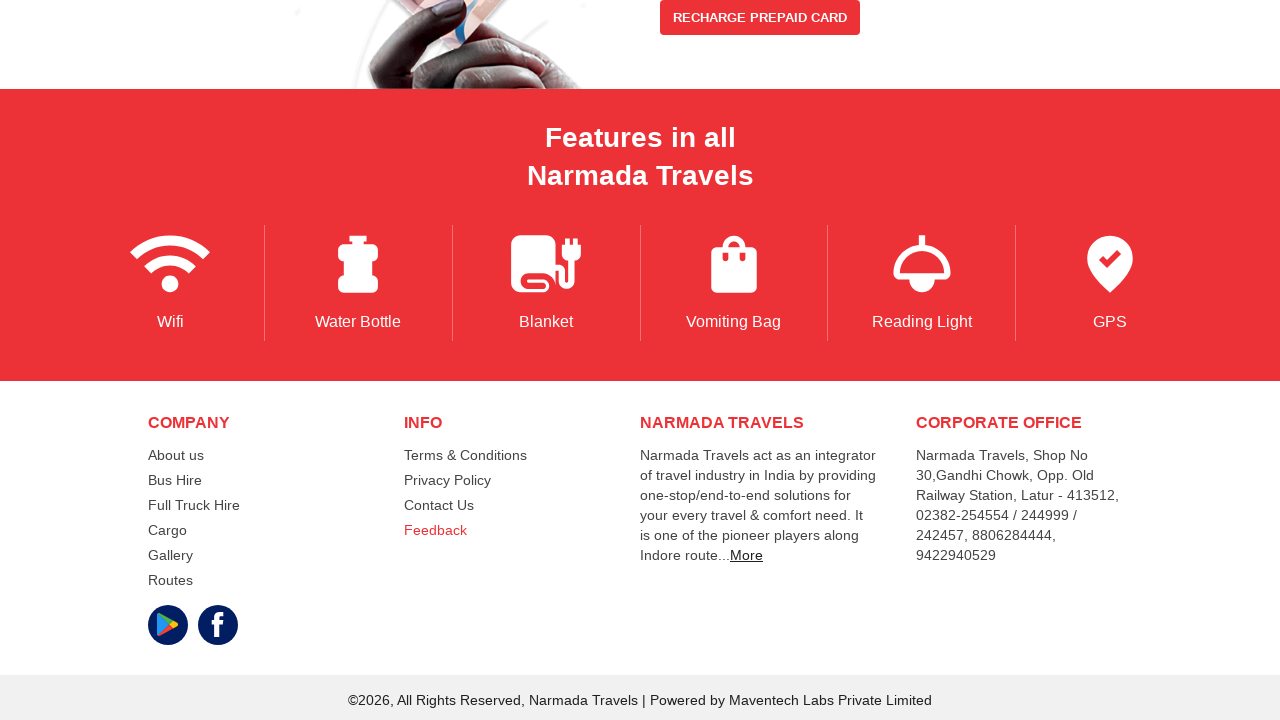

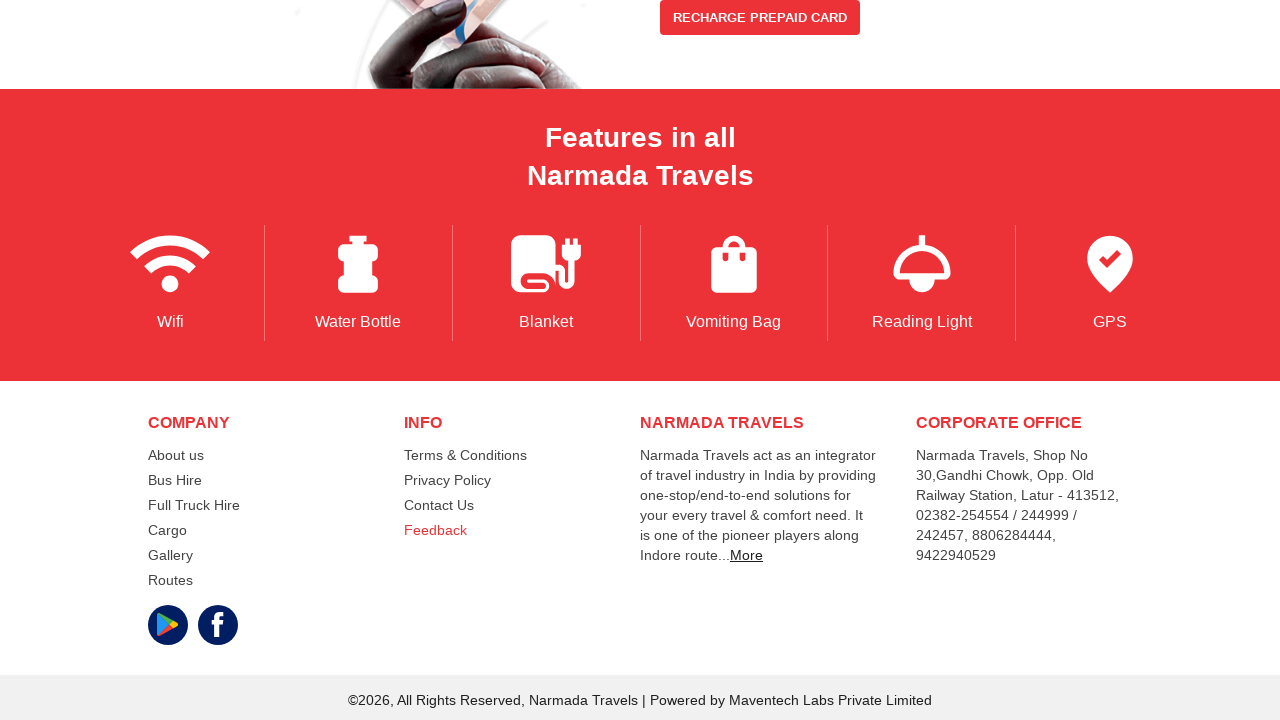